Tests a registration form by filling in various fields including first name, last name, address, email, phone number, selecting gender, checking a hobby checkbox, and entering language preference.

Starting URL: https://demo.automationtesting.in/Register.html

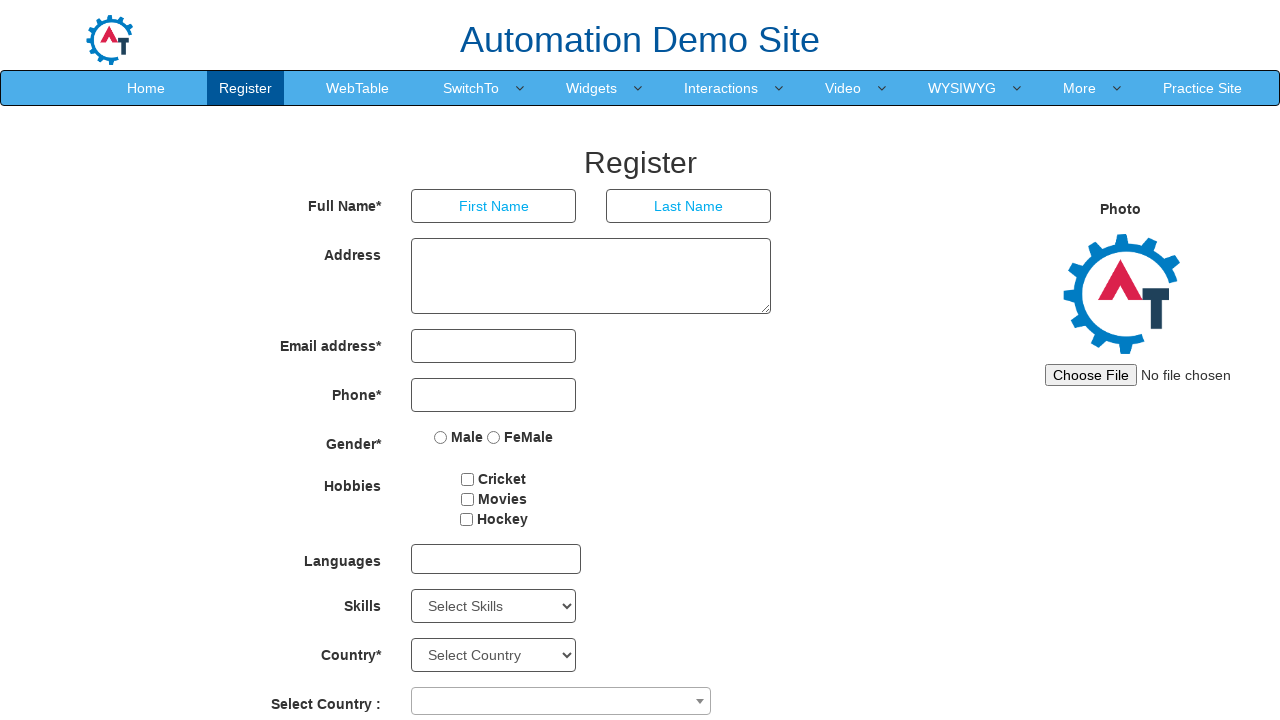

Filled first name field with 'Michael' on xpath=//*[@id='basicBootstrapForm']/div[1]/div[1]/input
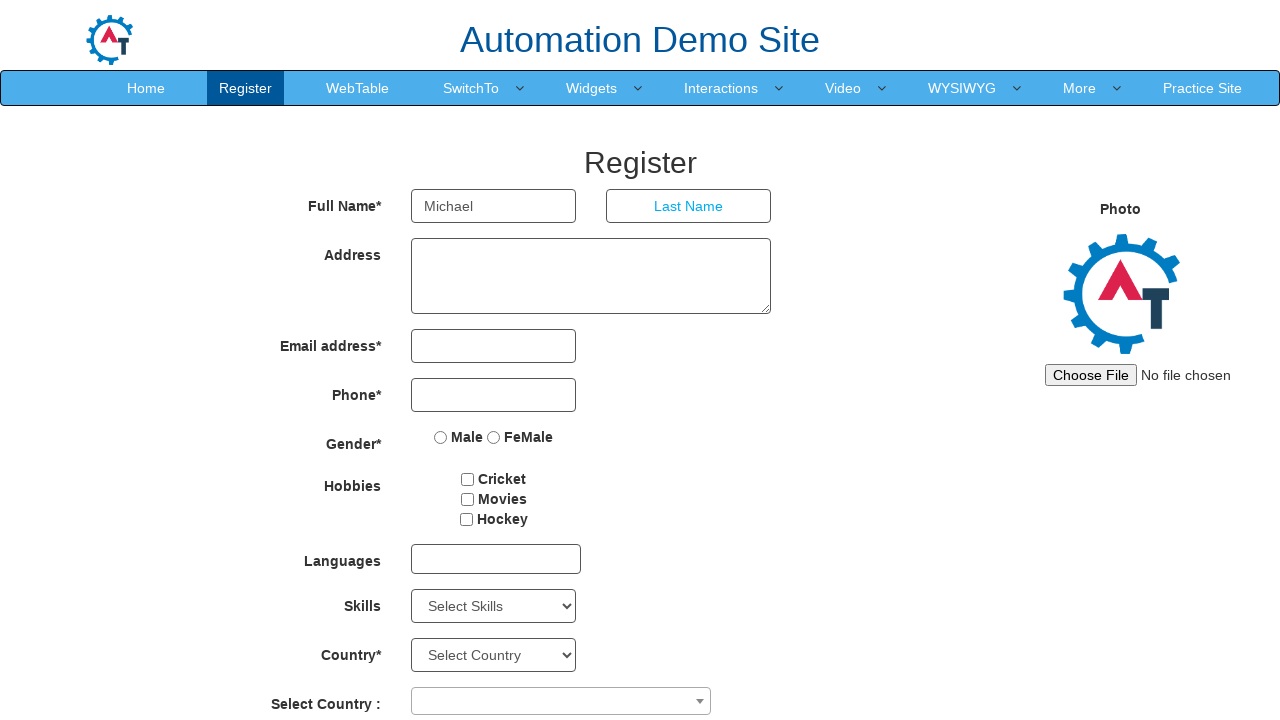

Filled last name field with 'Johnson' on xpath=//*[@id='basicBootstrapForm']/div[1]/div[2]/input
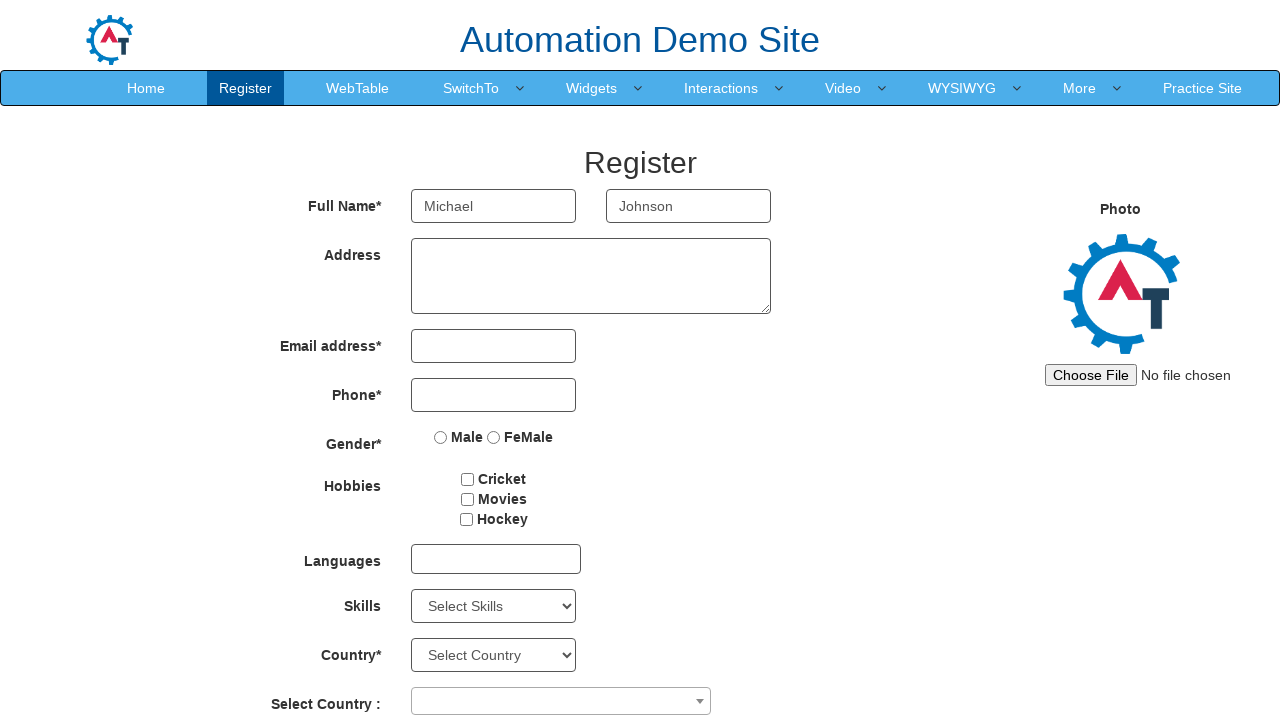

Filled address field with '4521 Oak Avenue, Springfield' on xpath=//*[@id='basicBootstrapForm']/div[2]/div/textarea
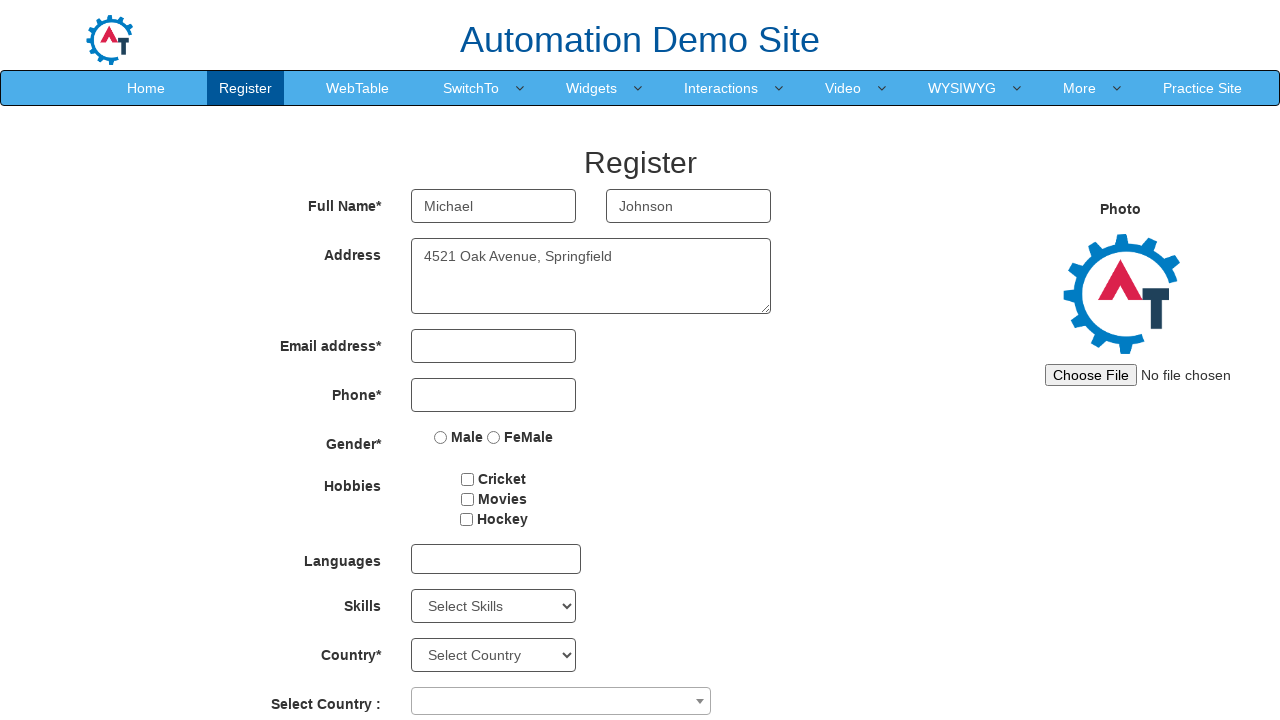

Filled email field with 'michael.johnson@testmail.com' on xpath=//*[@id='eid']/input
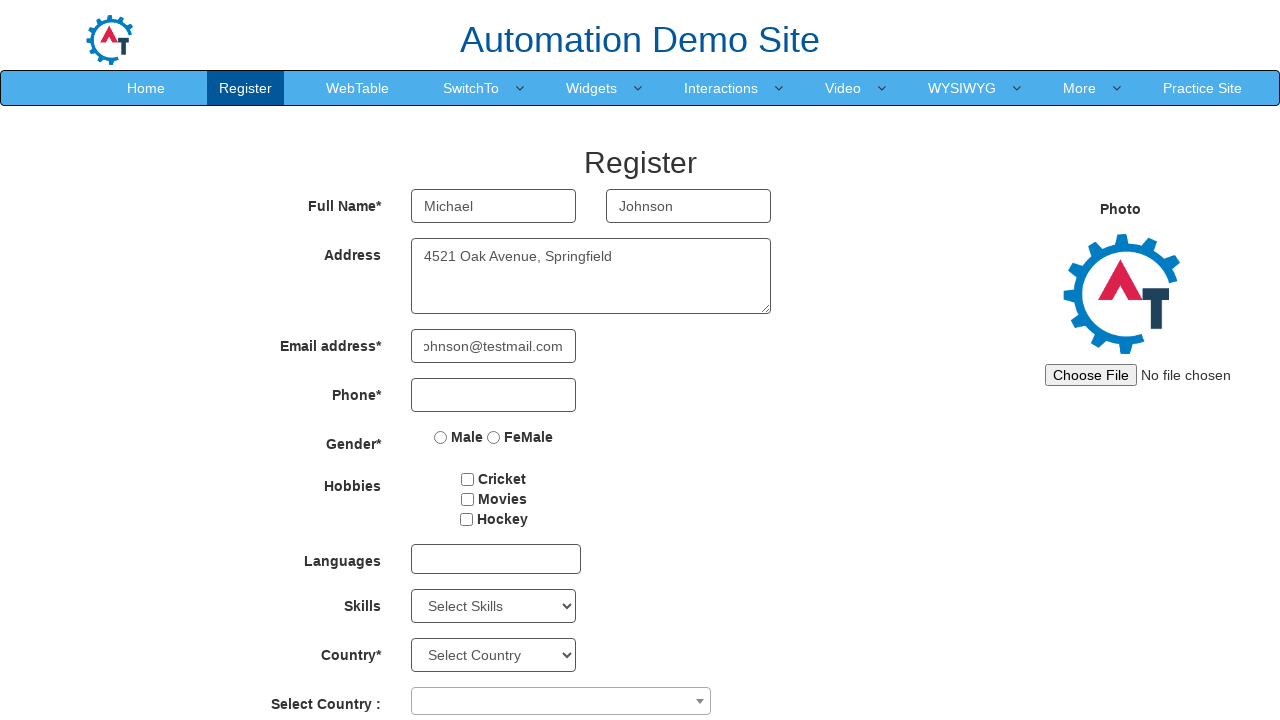

Filled phone number field with '5551234567' on xpath=//*[@id='basicBootstrapForm']/div[4]/div/input
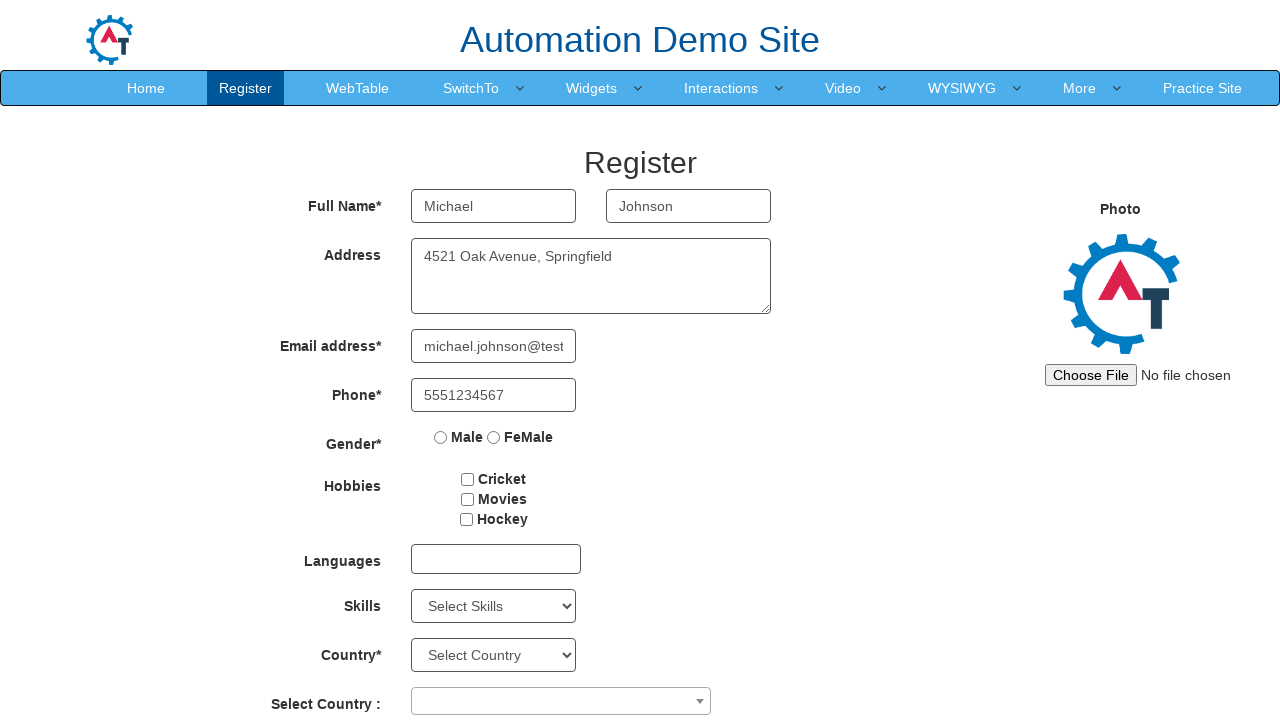

Selected Female gender option at (520, 437) on xpath=//*[@id='basicBootstrapForm']/div[5]/div/label[2]
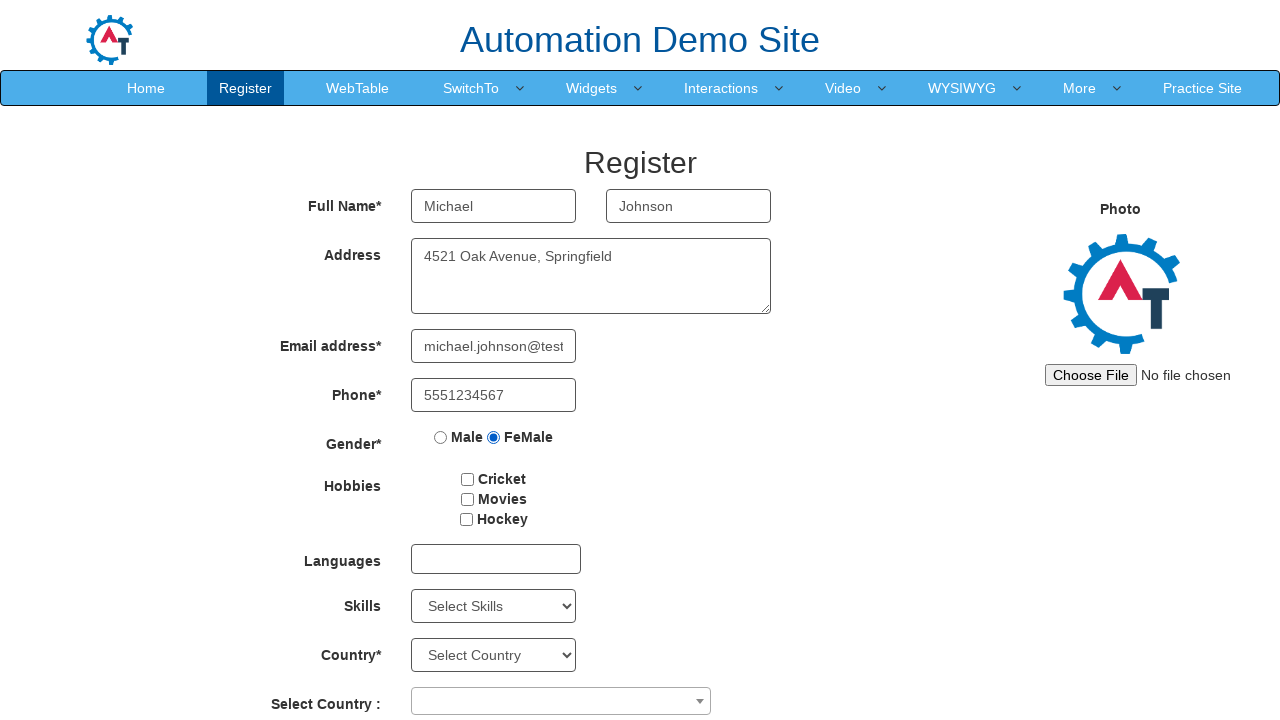

Checked hobby checkbox at (467, 499) on #checkbox2
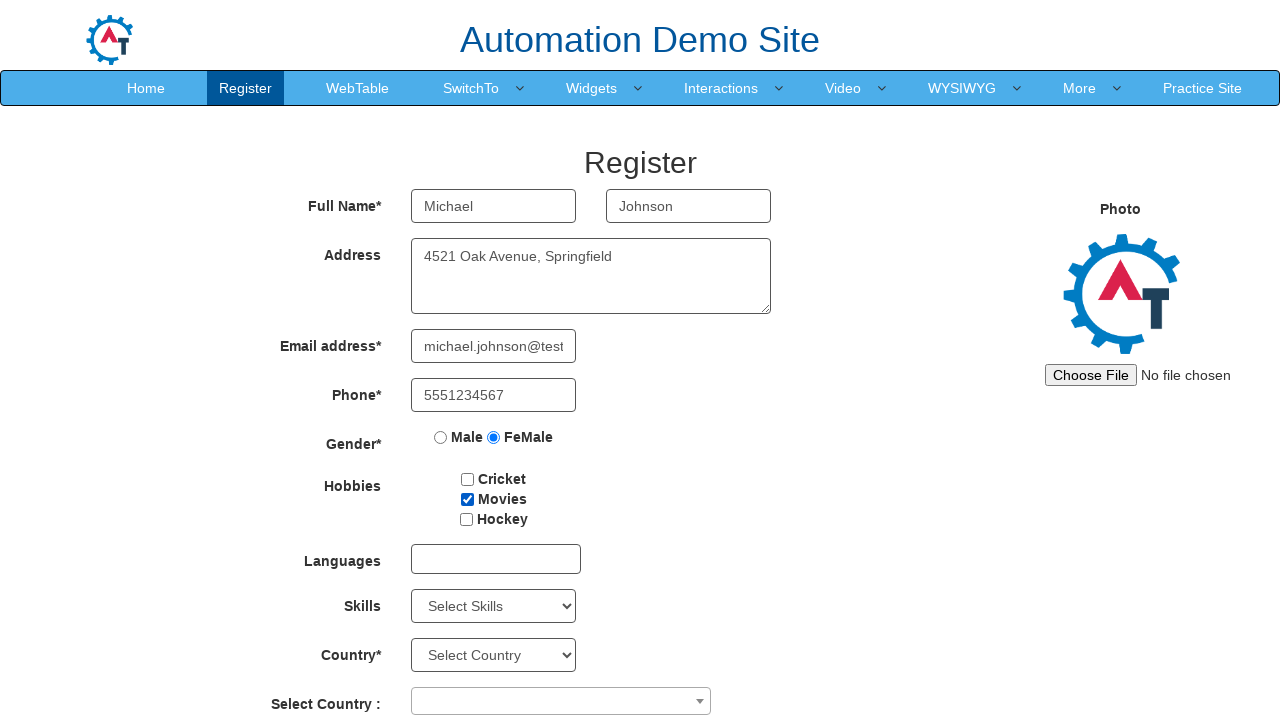

Clicked on language dropdown field at (496, 559) on xpath=//*[@id='msdd']
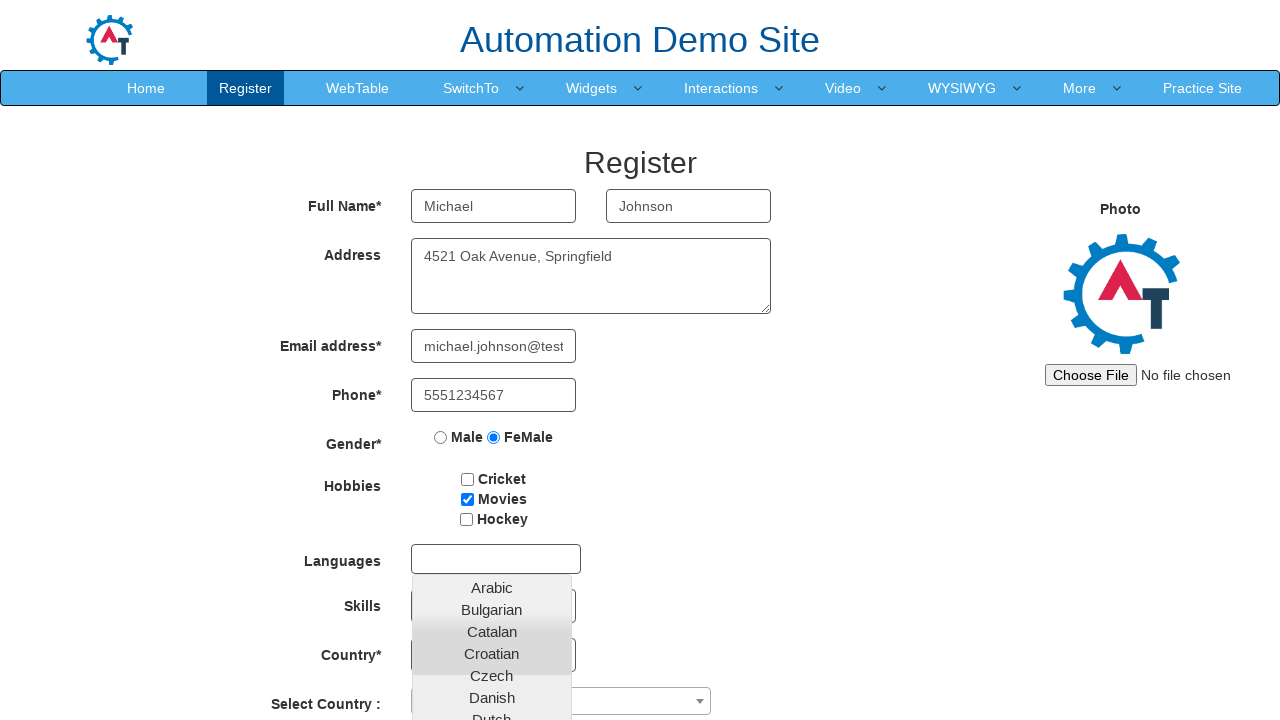

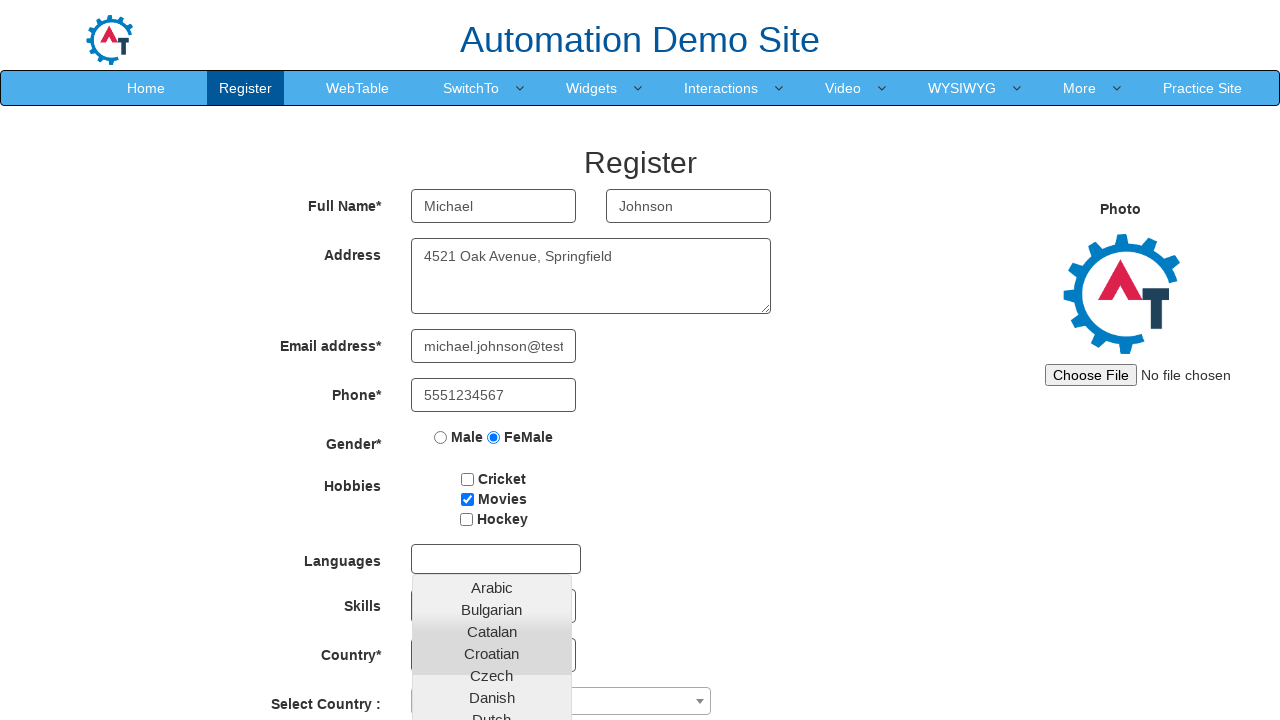